Tests clicking a verify button and checking for a success message without explicit waits

Starting URL: https://suninjuly.github.io/wait2.html

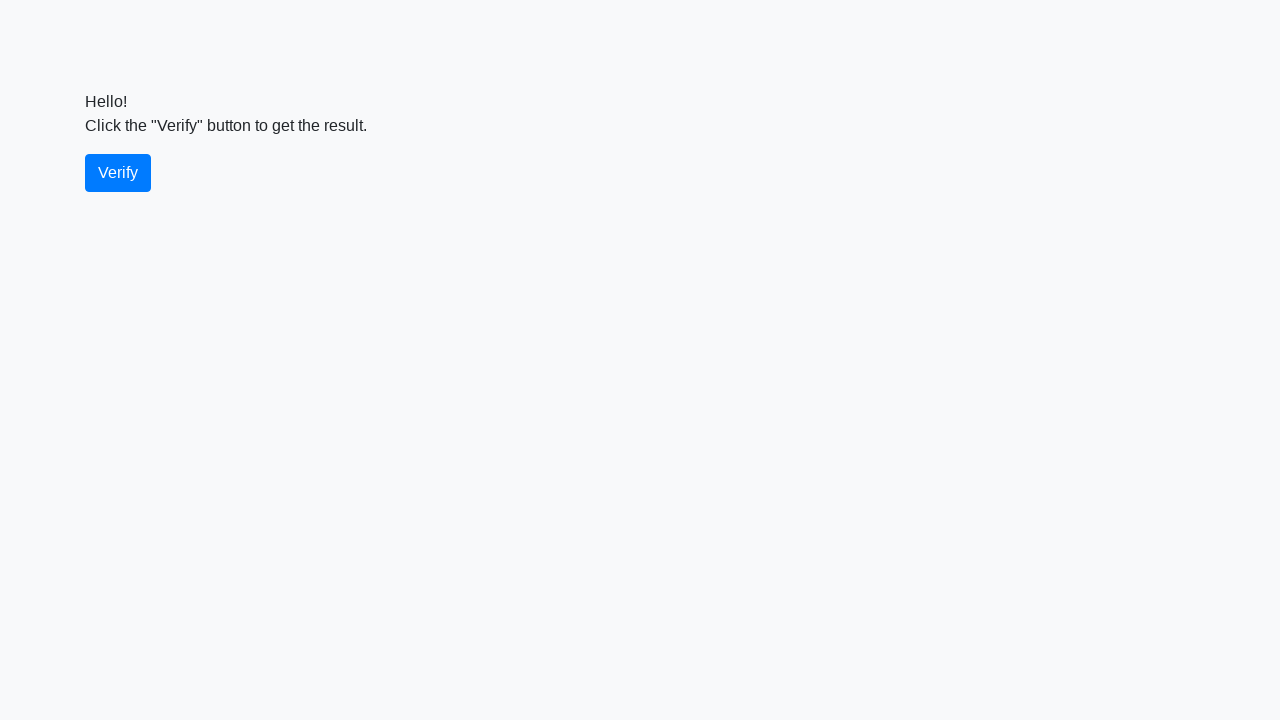

Navigated to https://suninjuly.github.io/wait2.html
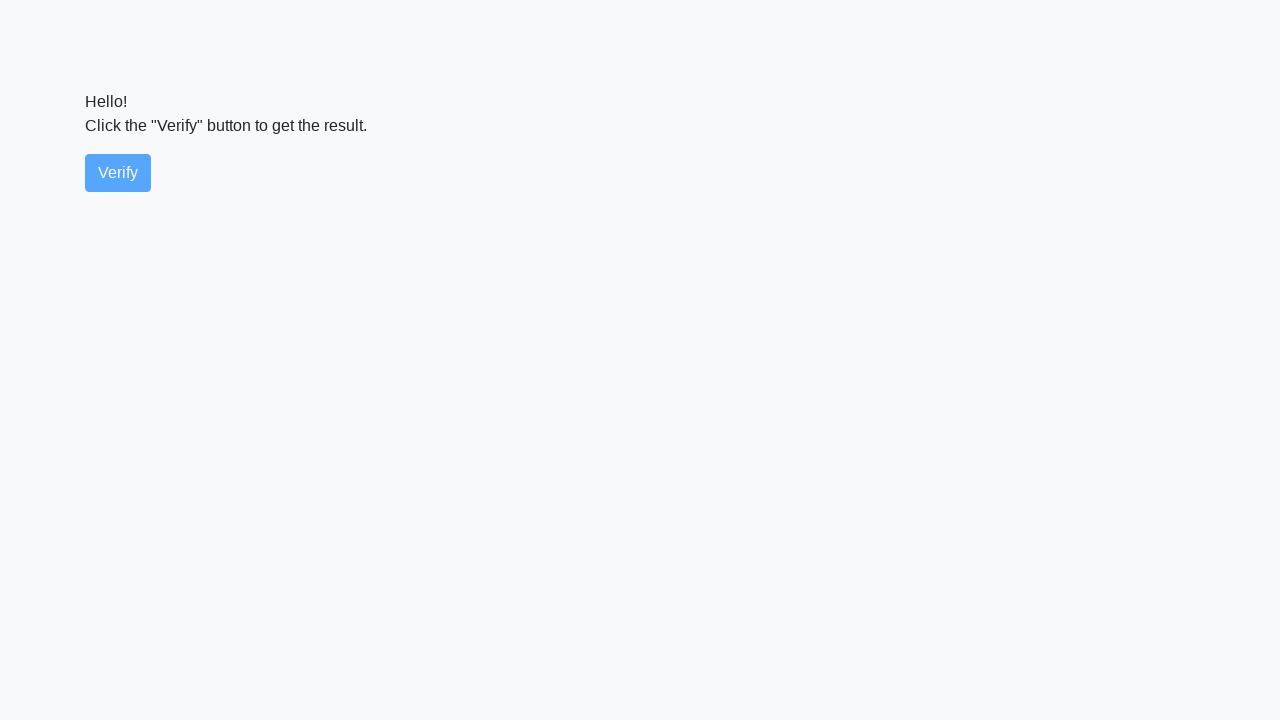

Clicked the verify button at (118, 173) on #verify
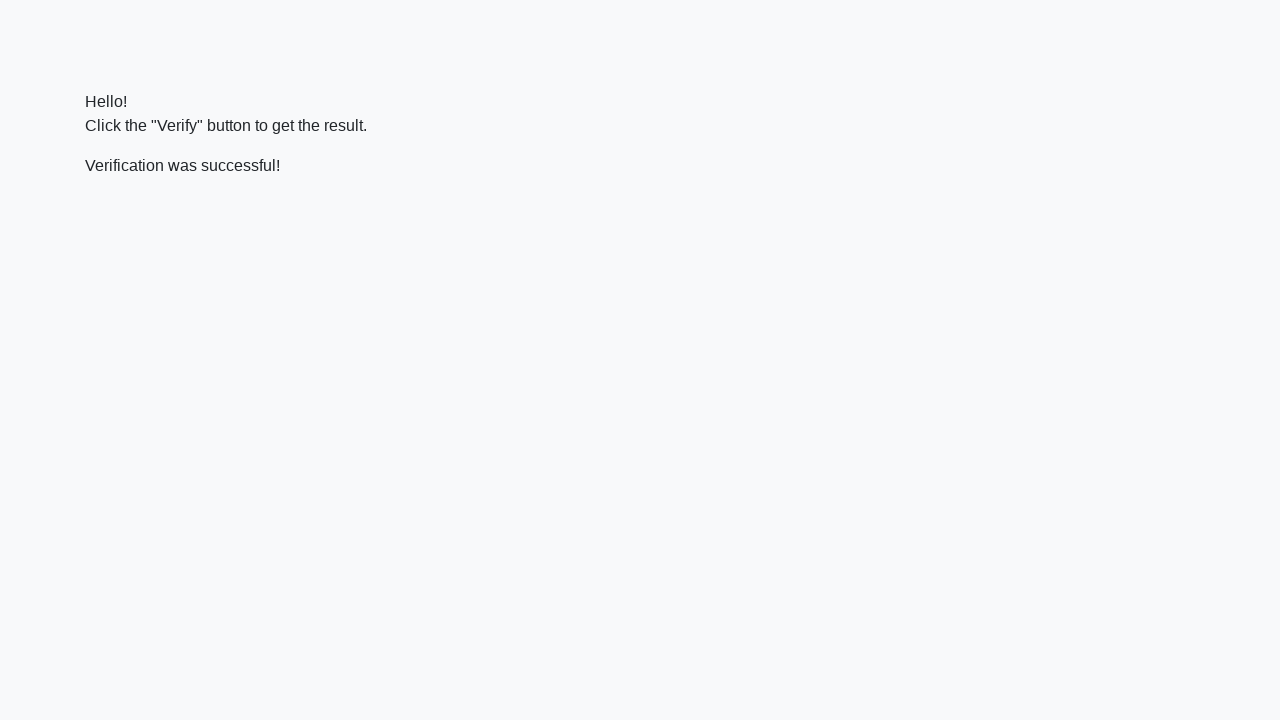

Success message appeared
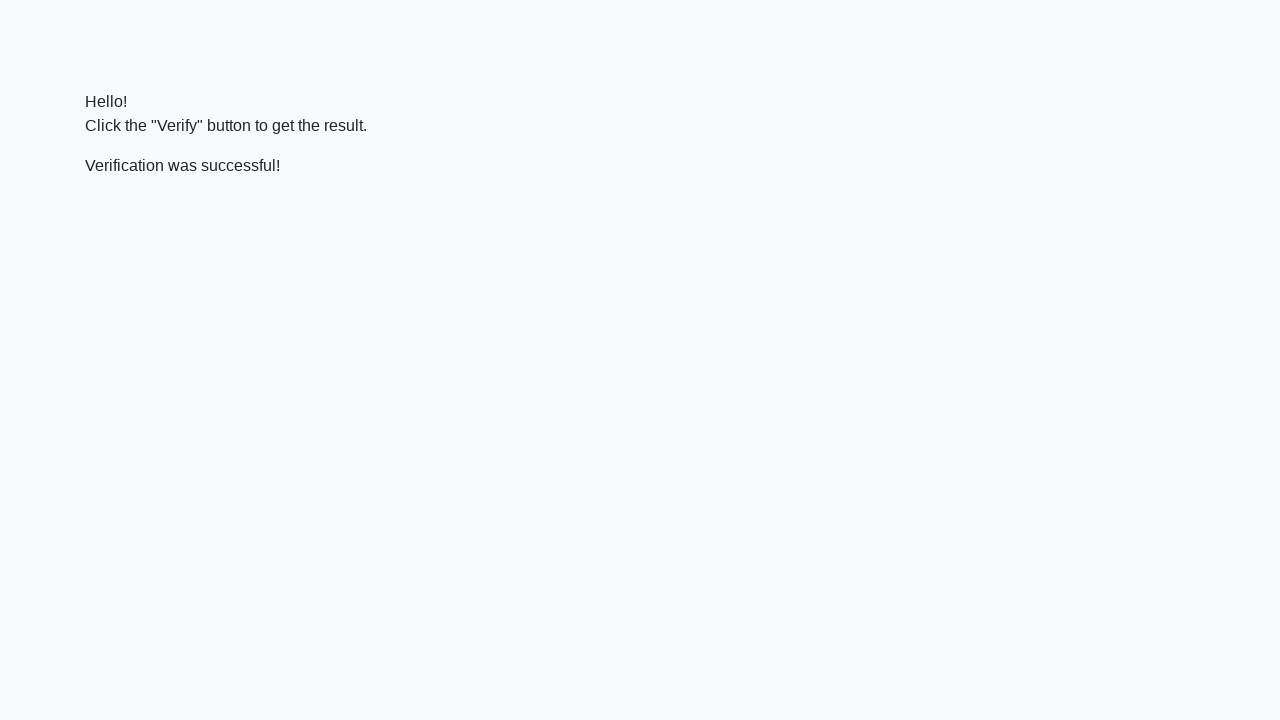

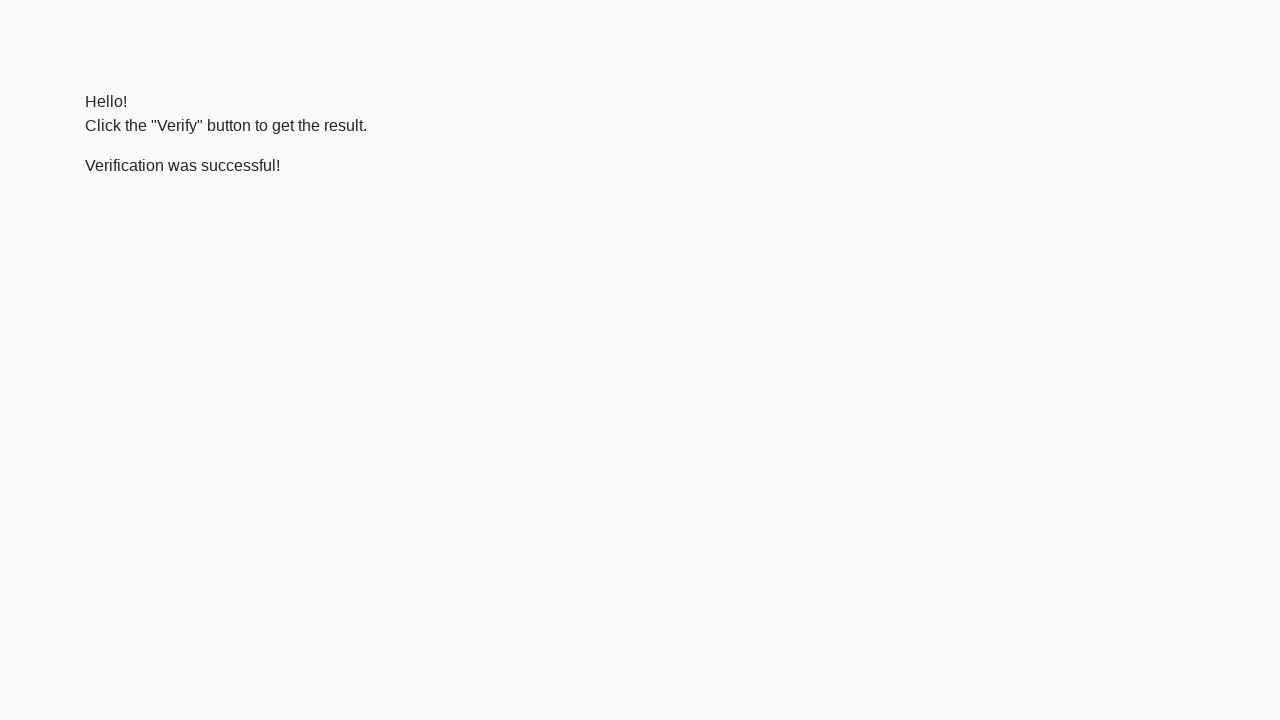